Tests mobile browser view by navigating to the BorrowLenses website with a mobile viewport size (640x960 pixels, simulating iPhone dimensions).

Starting URL: https://www.borrowlenses.com/

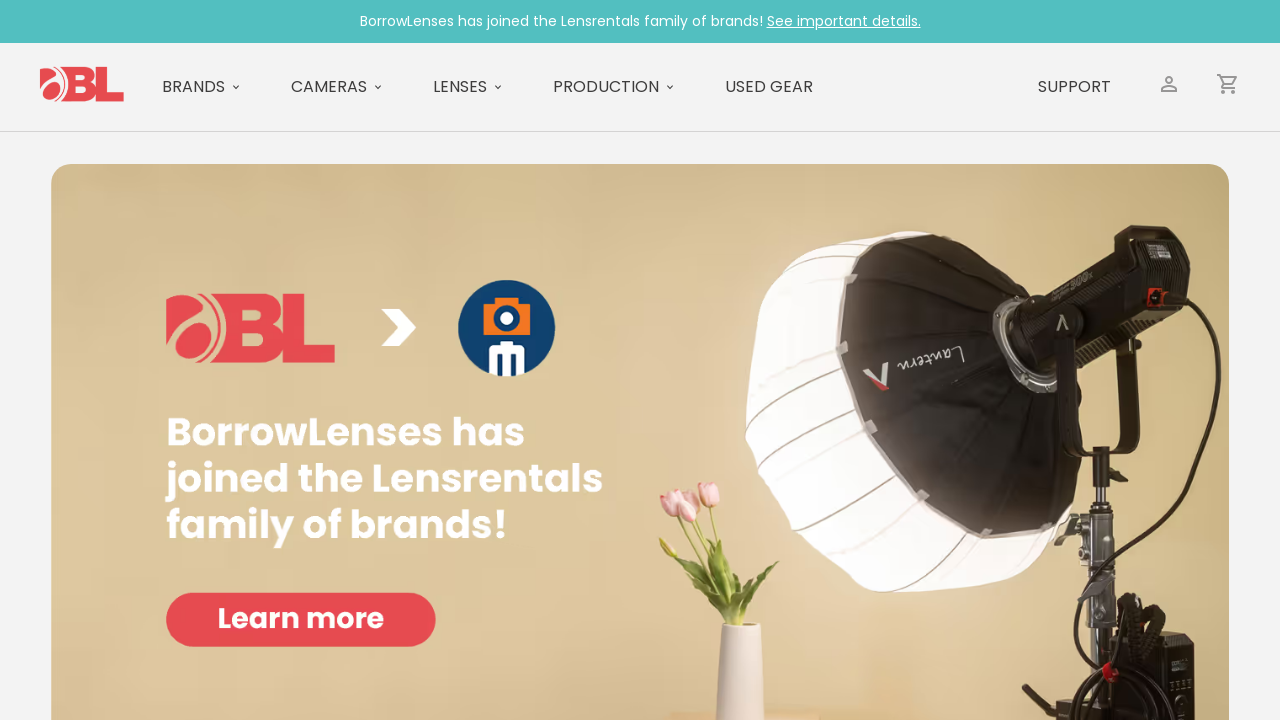

Set mobile viewport size to 640x960 pixels (iPhone dimensions)
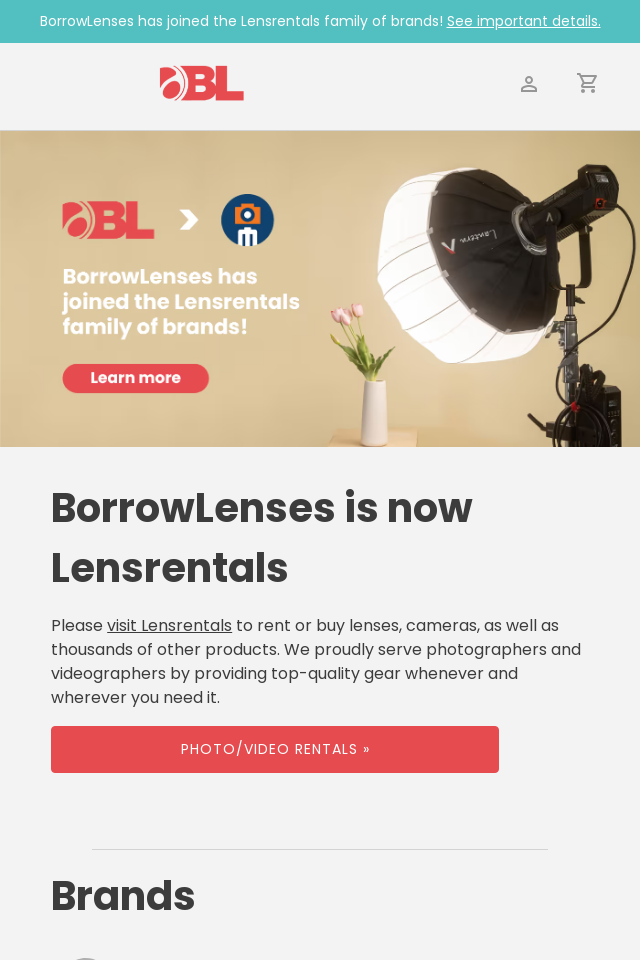

Waited for page to fully load (networkidle state)
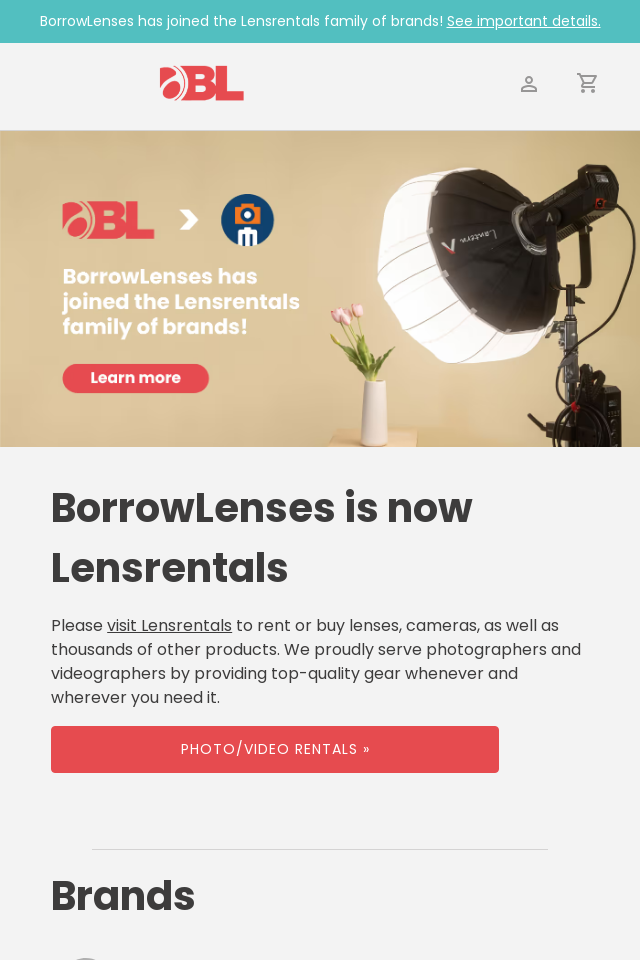

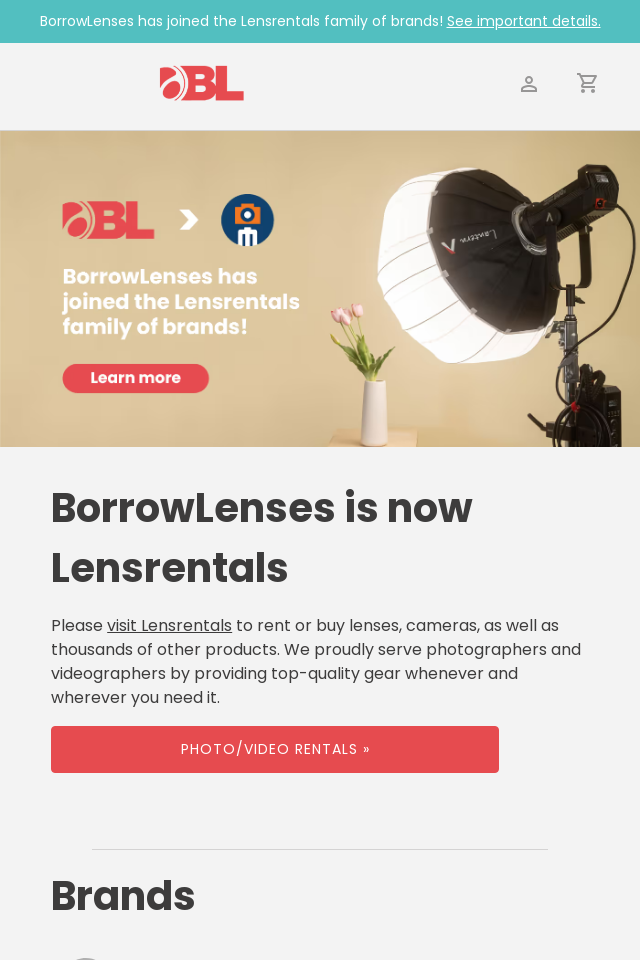